Tests a registration form by navigating to a Register Page, filling out all form fields (username, email, gender, hobbies, interests, country, date of birth, bio, rating, newsletter, and feature toggle), submitting the form, and verifying the results match the entered information.

Starting URL: https://material.playwrightvn.com/

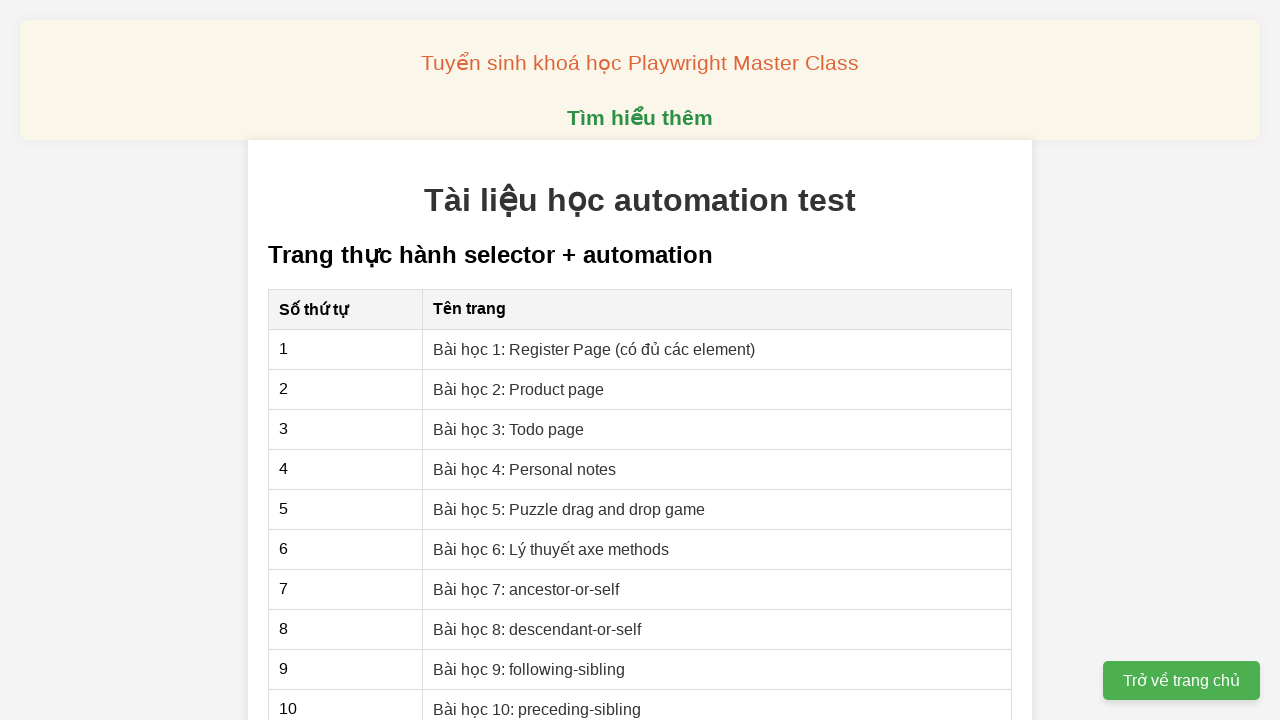

Clicked on 'Bài học 1: Register Page' link at (594, 349) on internal:role=link[name="Bài học 1: Register Page"i]
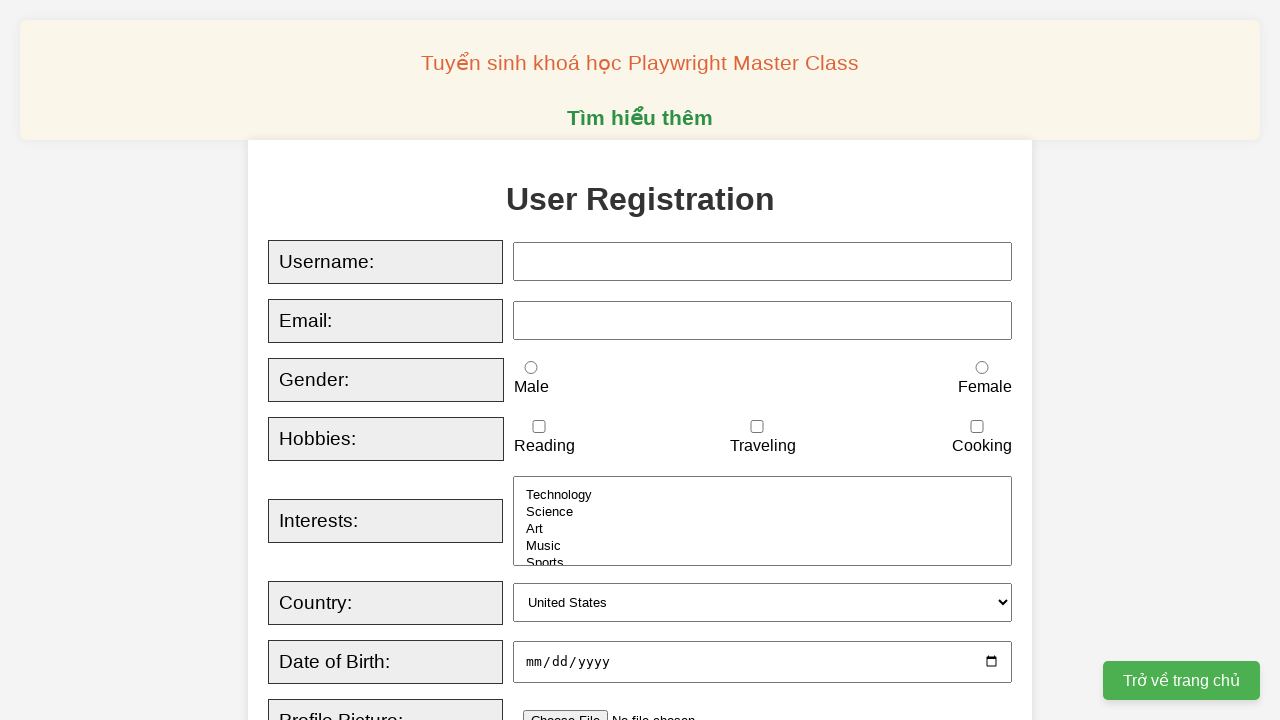

Filled username field with 'TestUser2024' on xpath=//input[@id="username"]
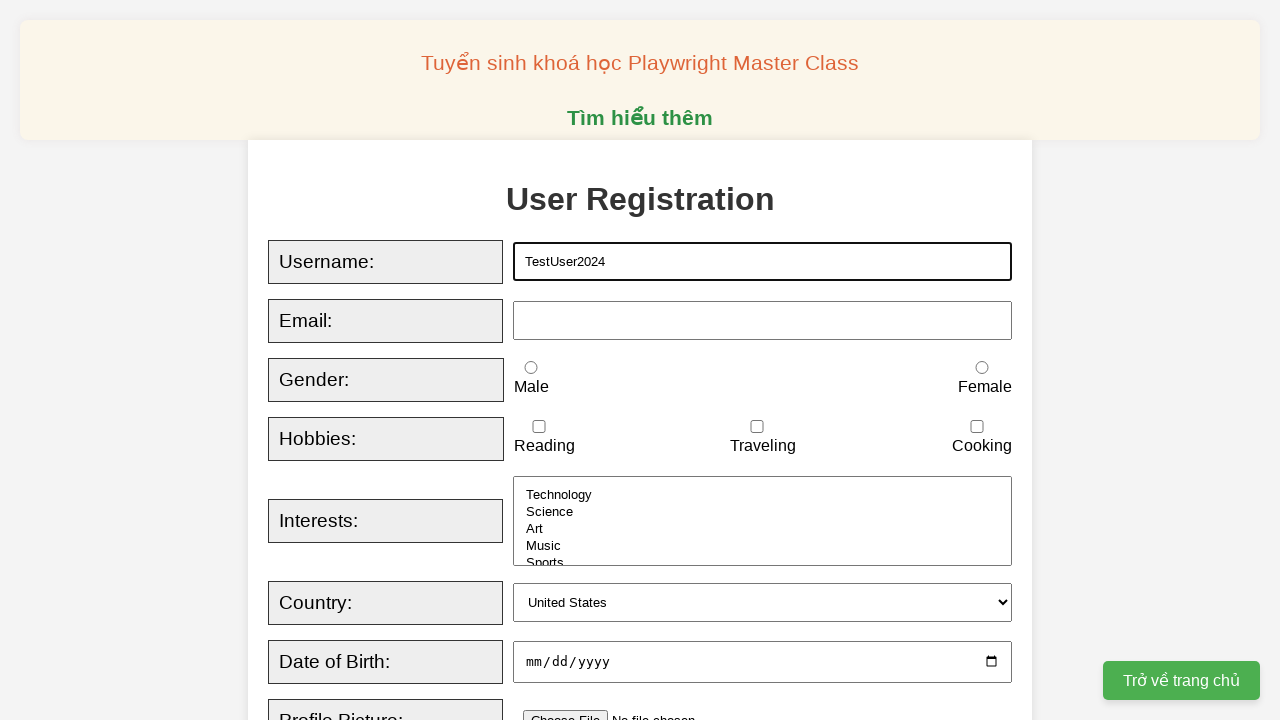

Filled email field with 'testuser2024@example.com' on xpath=//input[@id="email"]
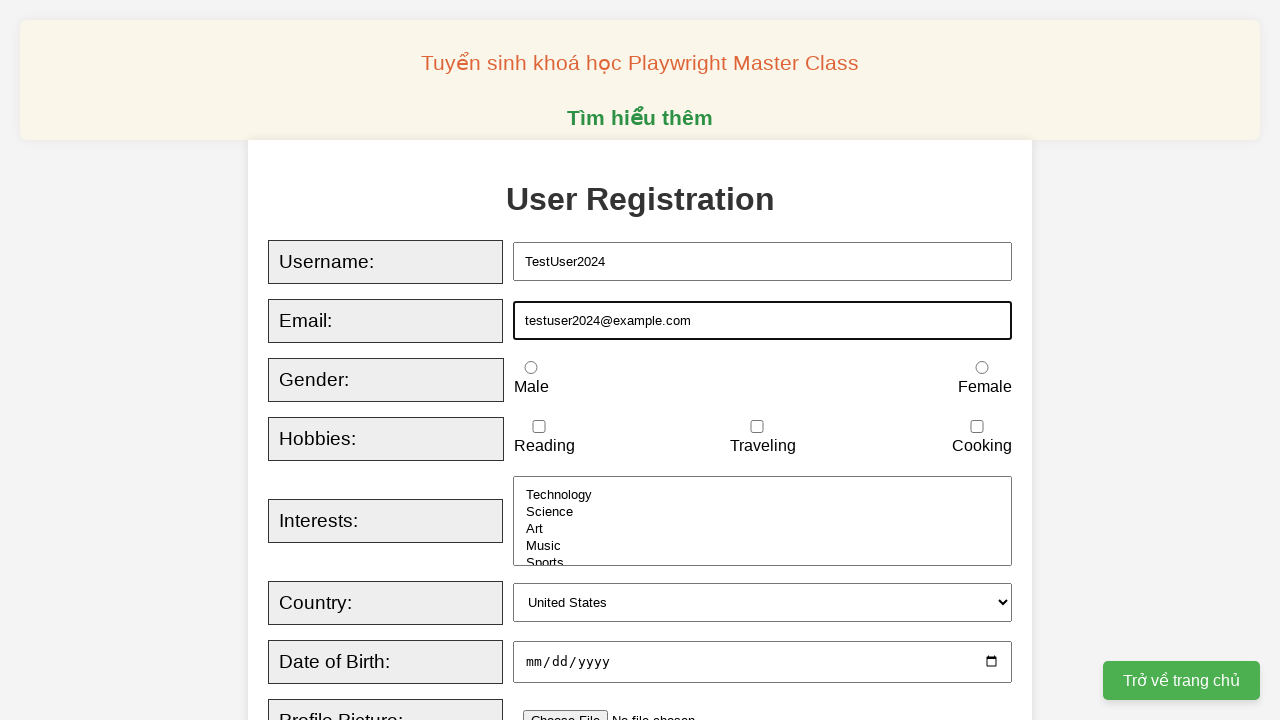

Selected female gender option at (982, 368) on xpath=//input[@id="female"]
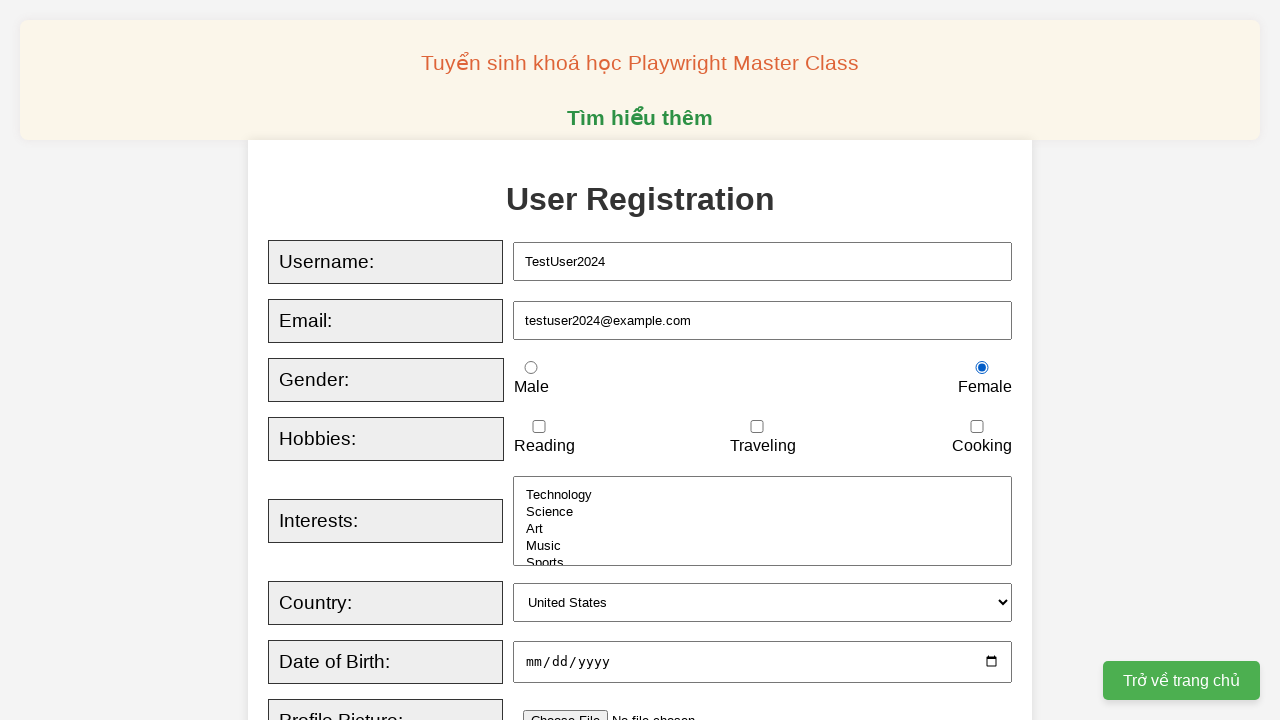

Checked reading hobby at (539, 427) on xpath=//input[@id="reading"]
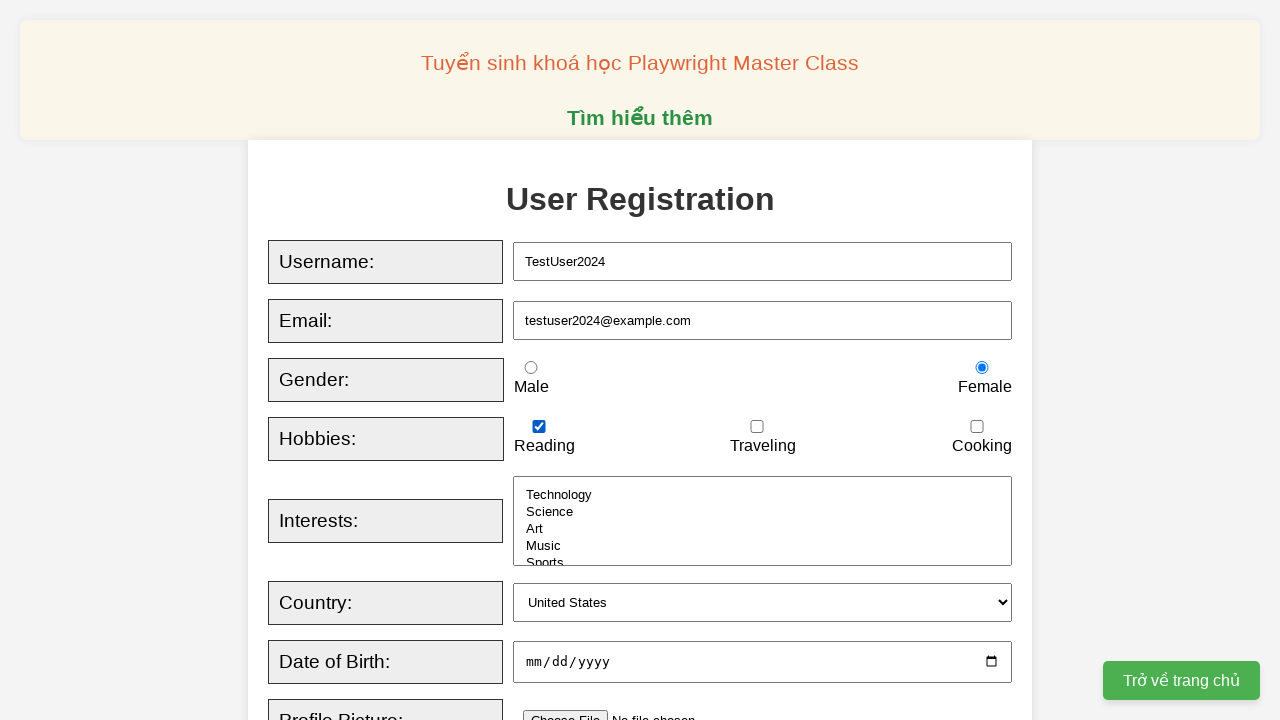

Checked traveling hobby at (757, 427) on xpath=//input[@id="traveling"]
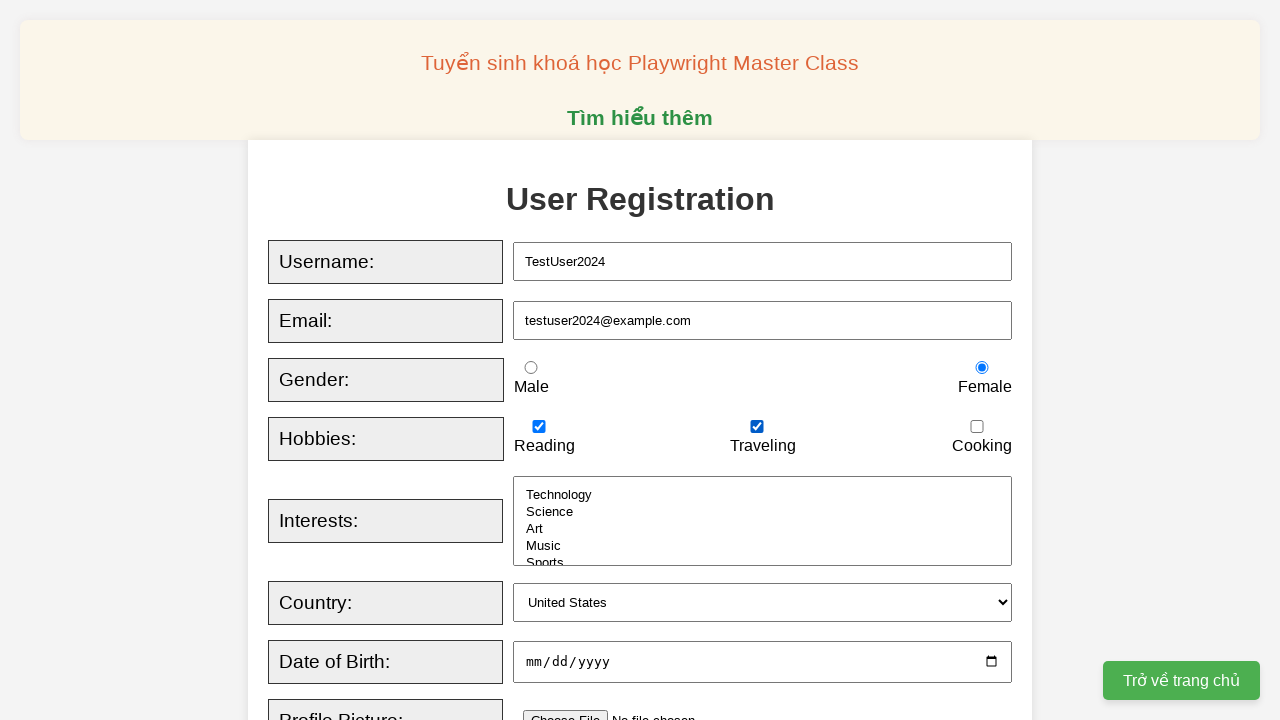

Checked cooking hobby at (977, 427) on xpath=//input[@id="cooking"]
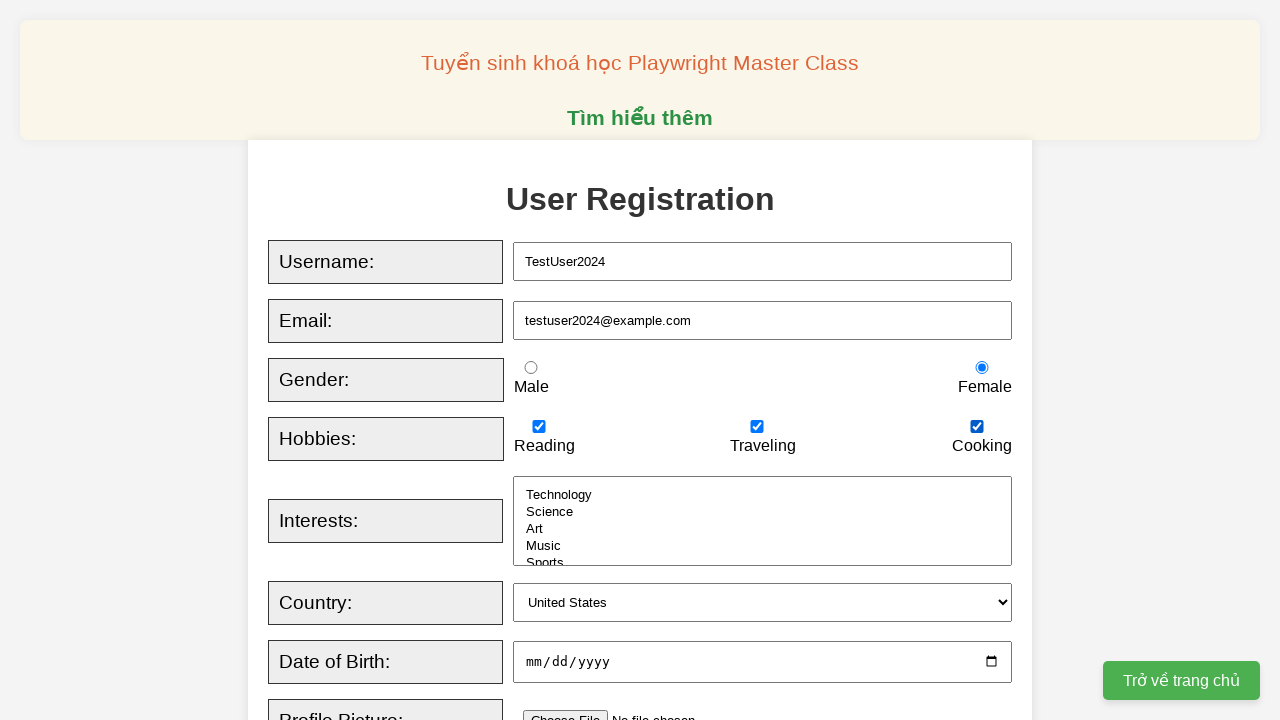

Selected 'music' from interests dropdown on //select[@id="interests"]
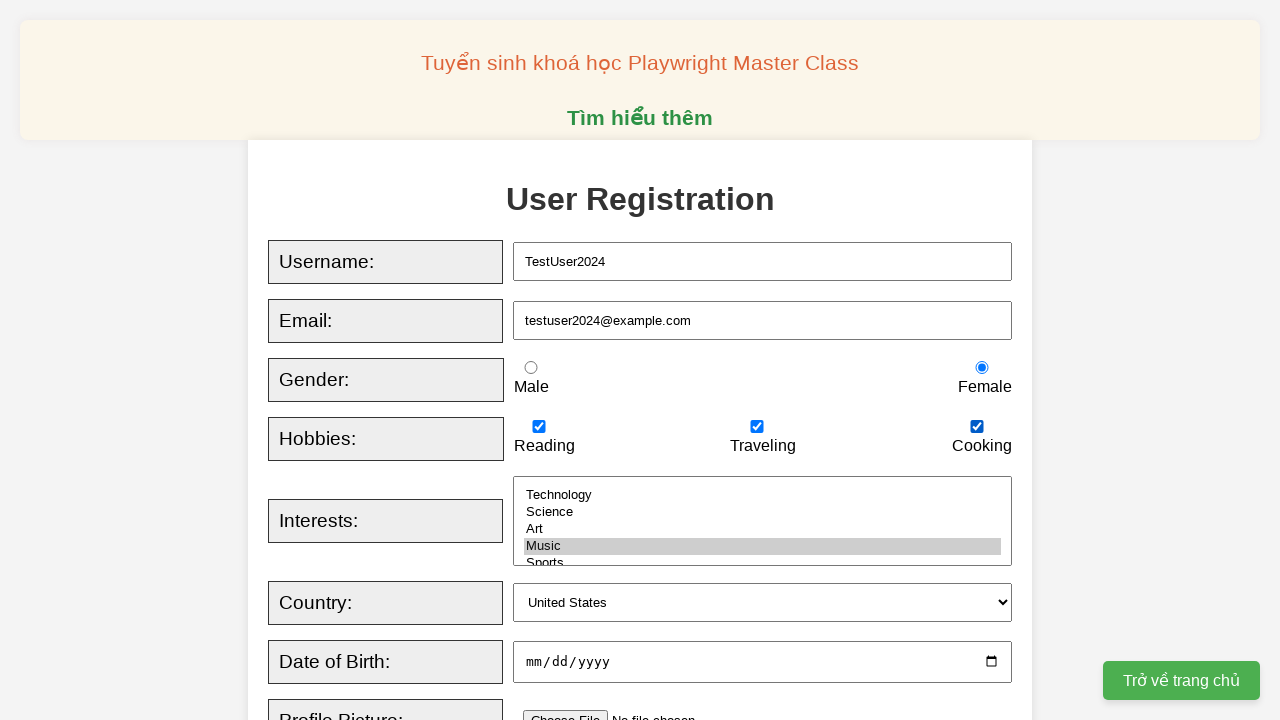

Selected 'usa' from country dropdown on //select[@id="country"]
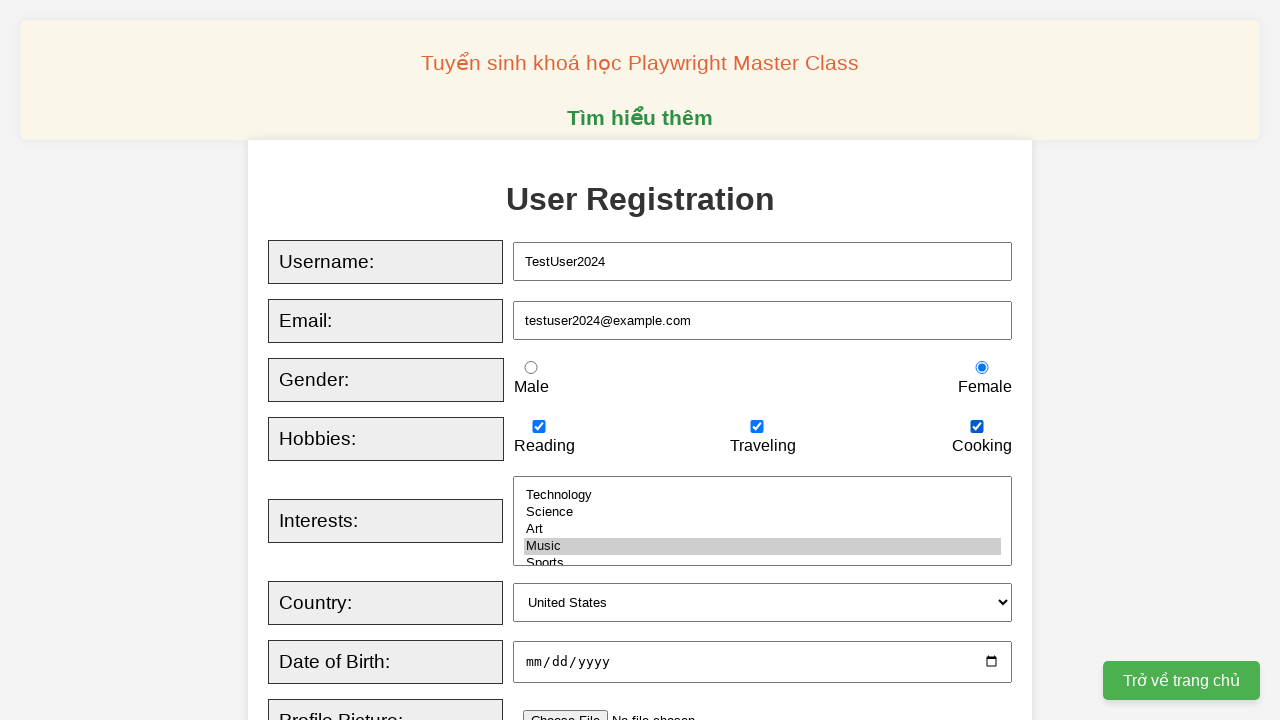

Filled date of birth field with '1992-05-15' on xpath=//input[@id="dob"]
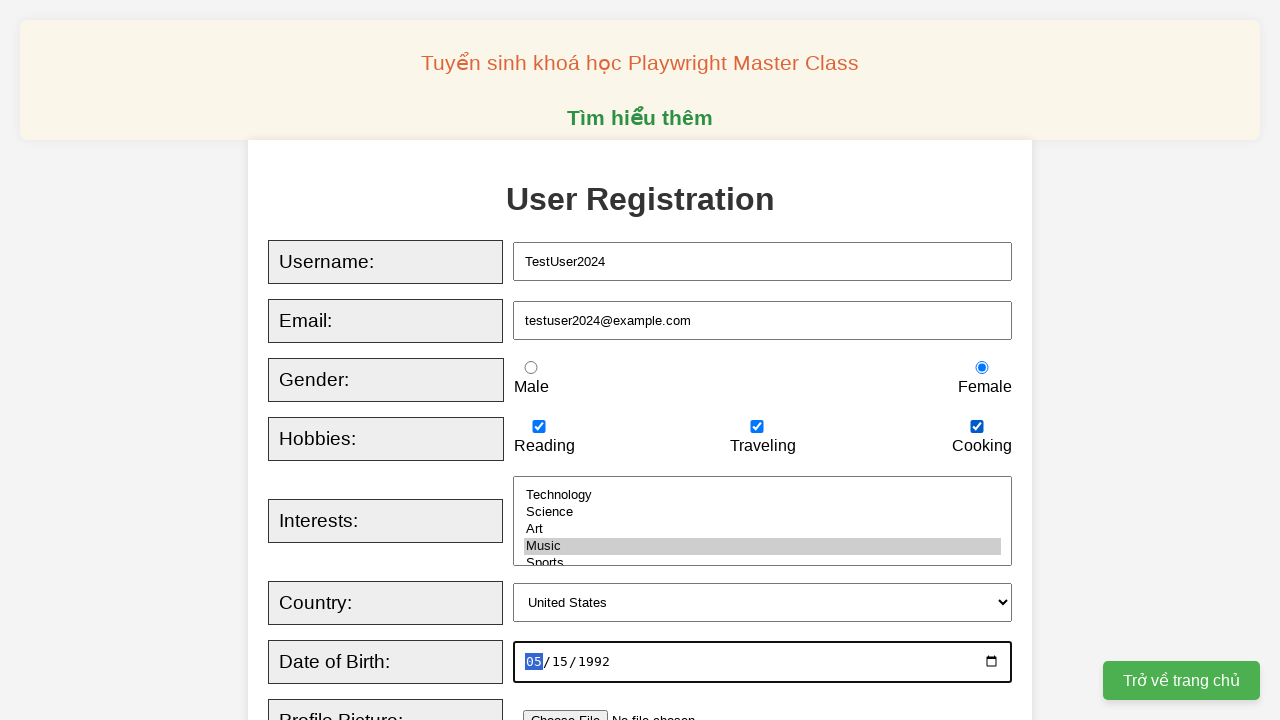

Filled biography field with test text on xpath=//textarea[@id="bio"]
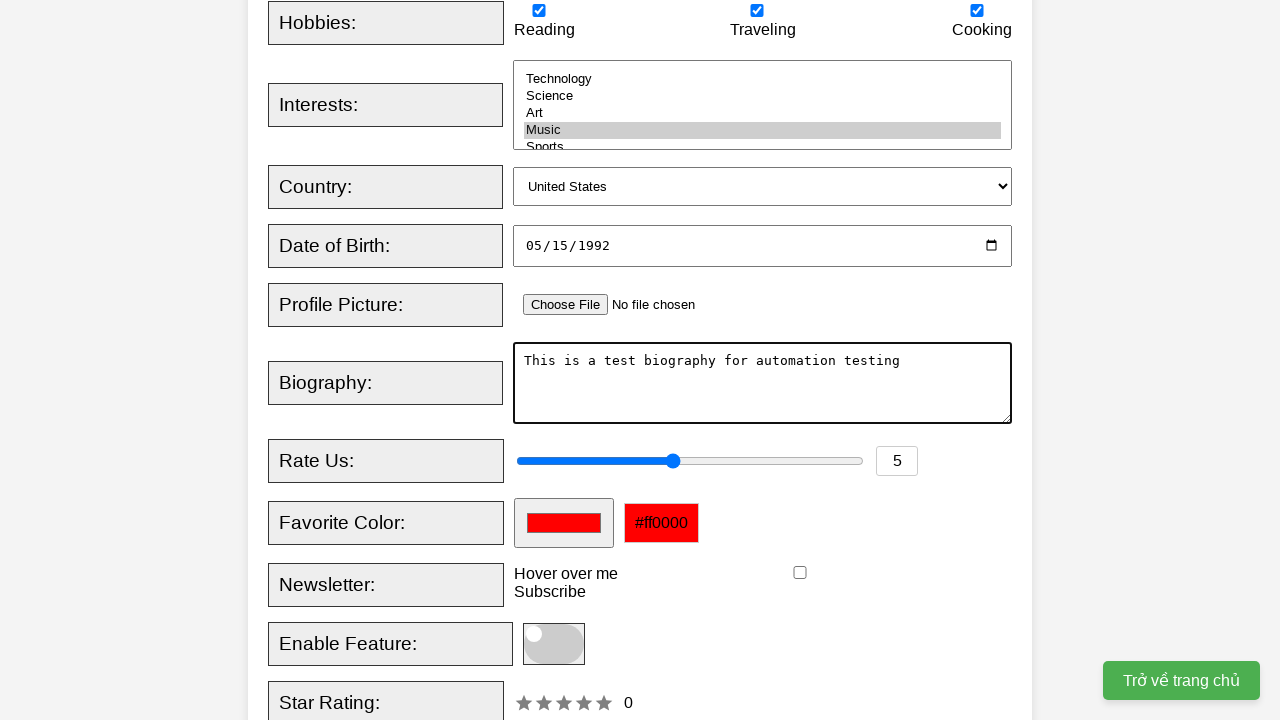

Set rating slider to 10 on xpath=//input[@id="rating"]
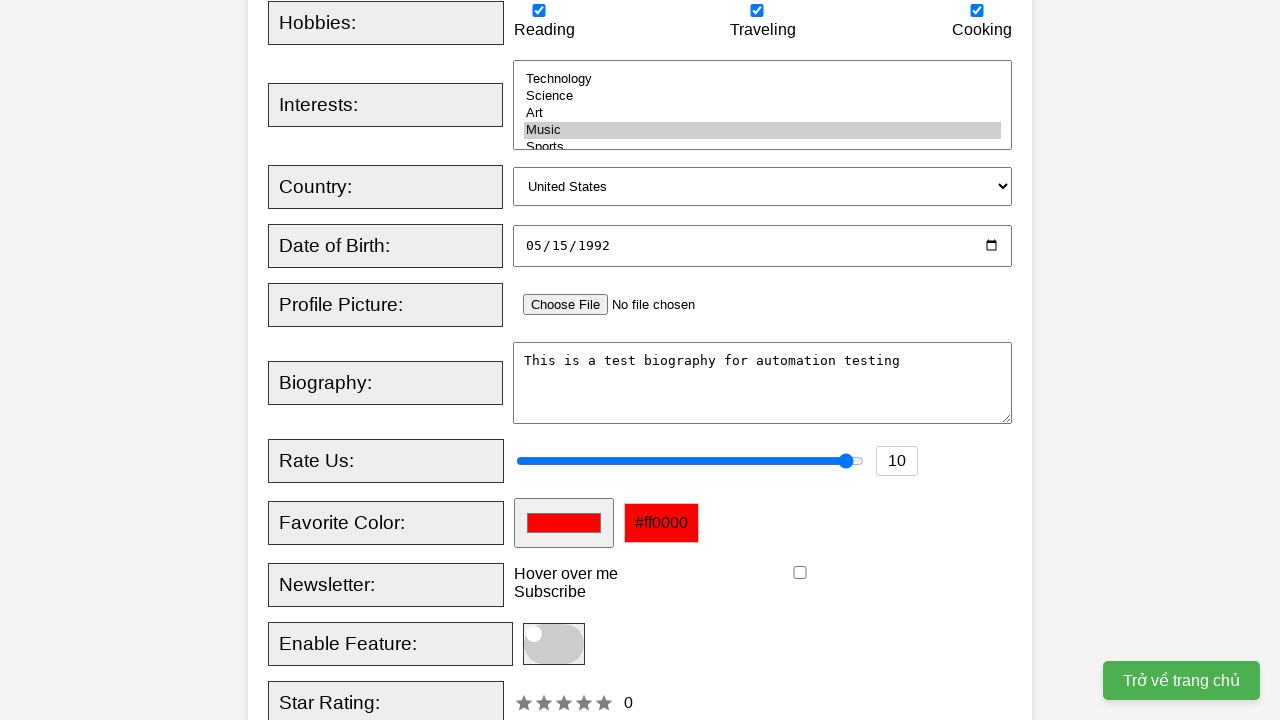

Hovered over tooltip element at (566, 574) on xpath=//div[@class="tooltip"]
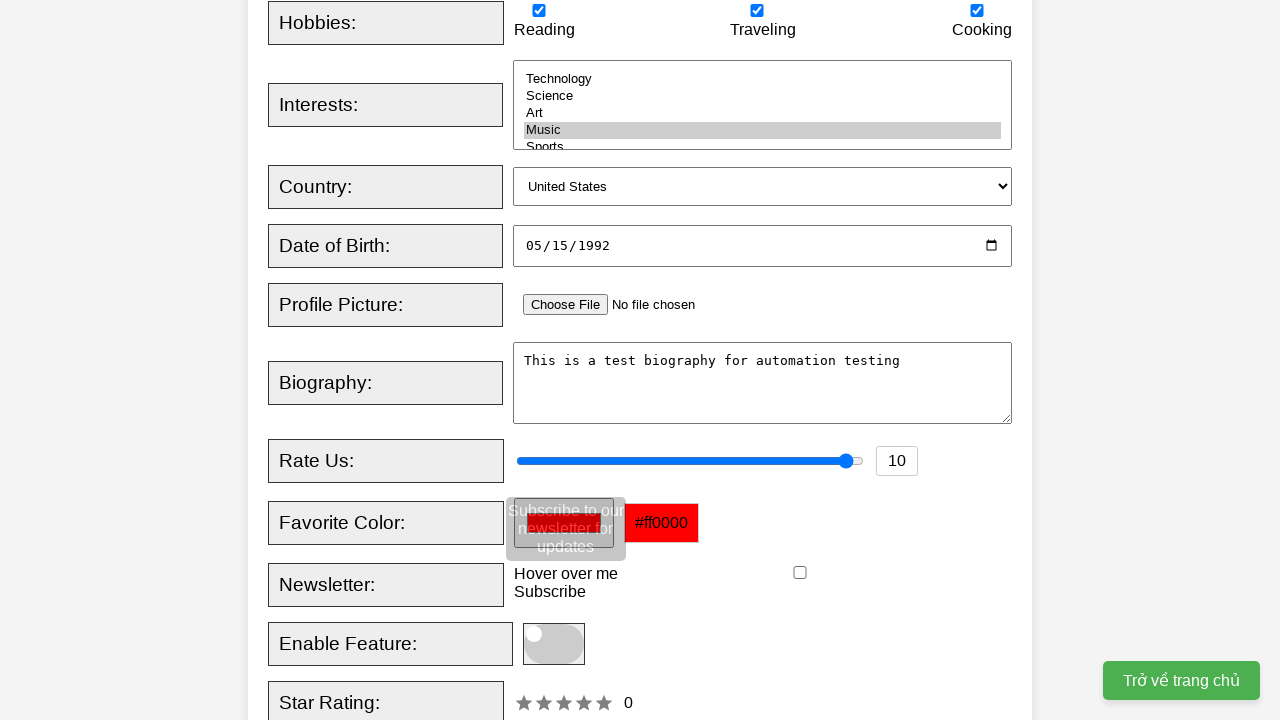

Checked newsletter subscription checkbox at (800, 573) on xpath=//input[@id="newsletter"]
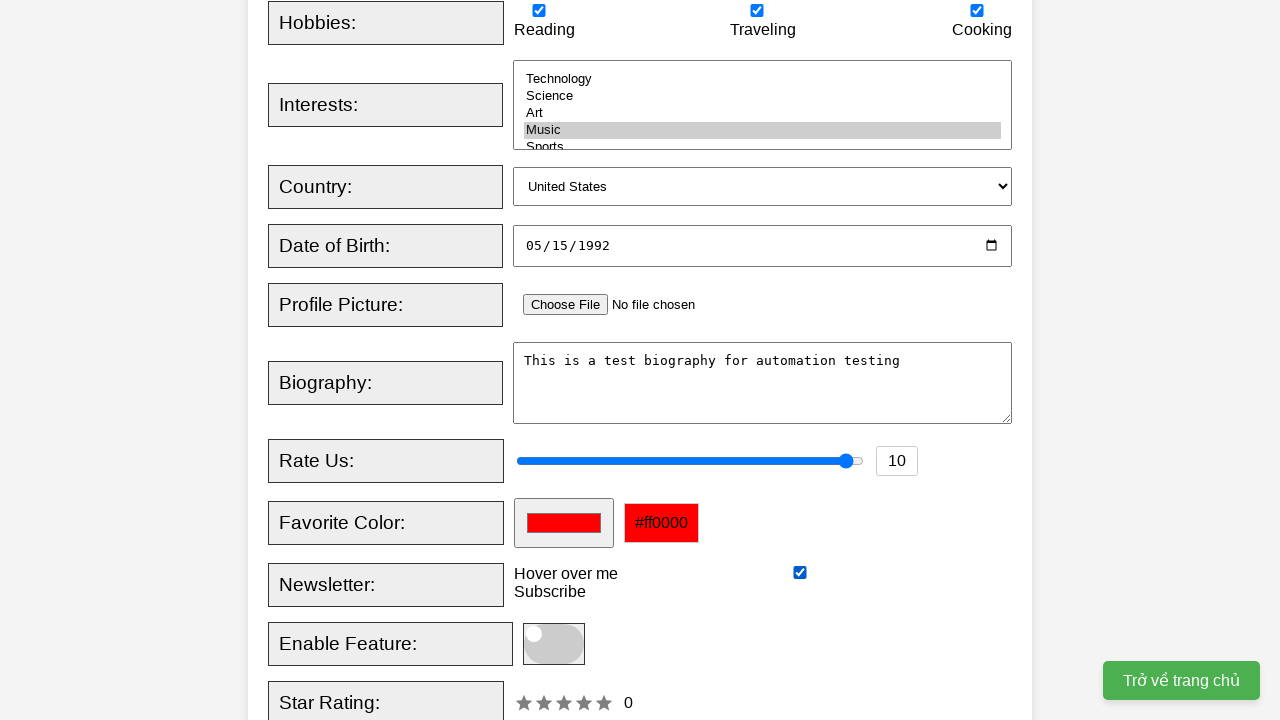

Clicked feature toggle slider at (554, 644) on xpath=//span[@class="slider round"]
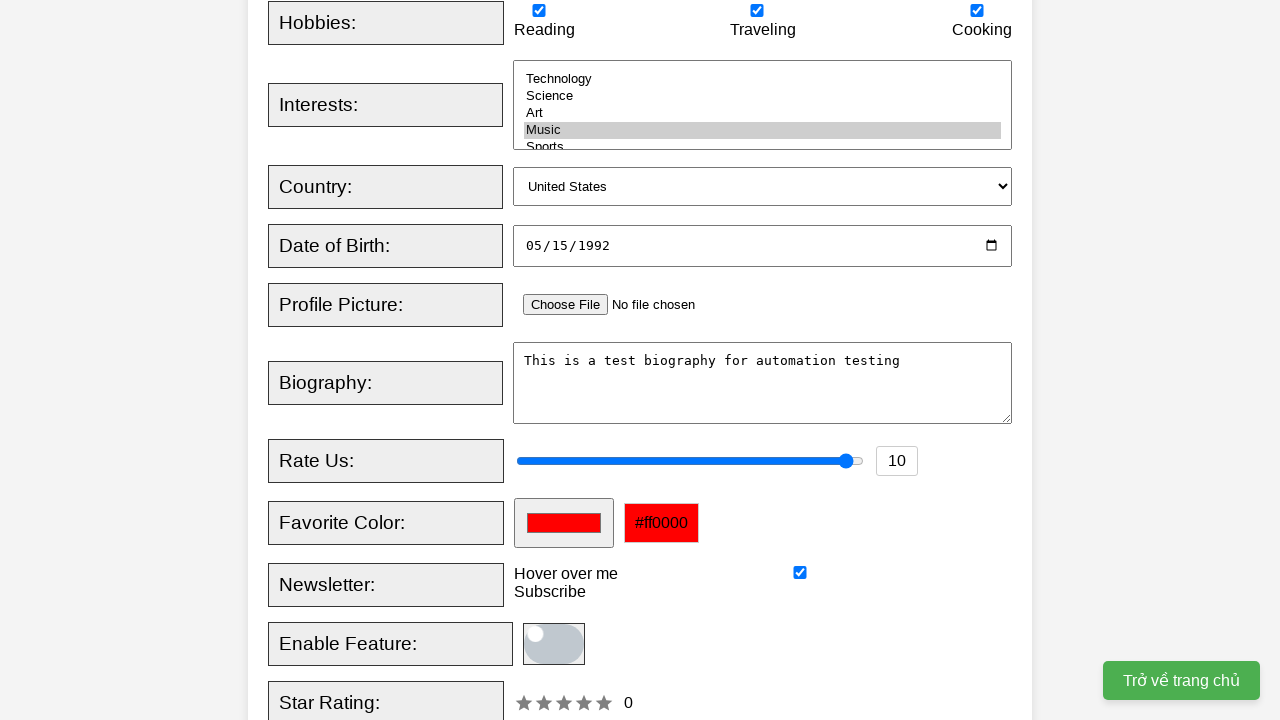

Clicked Register button to submit form at (528, 360) on xpath=//button[@type="submit"]
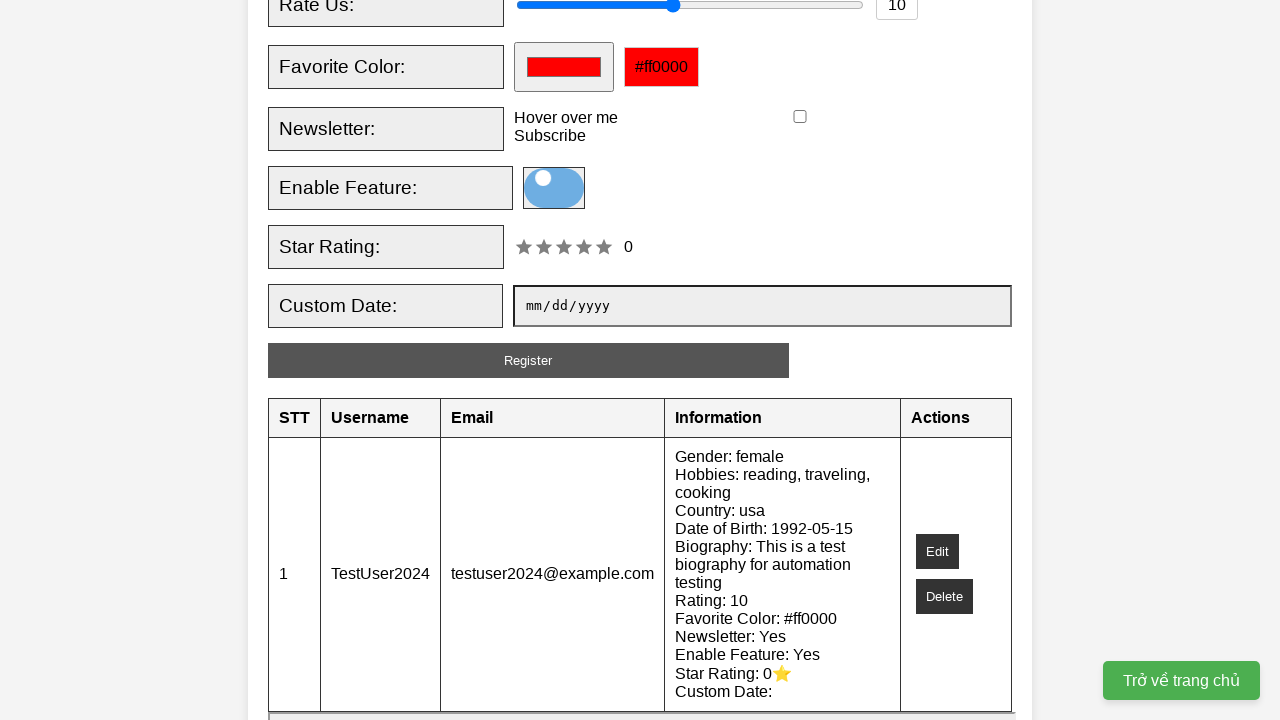

Registration results table loaded successfully
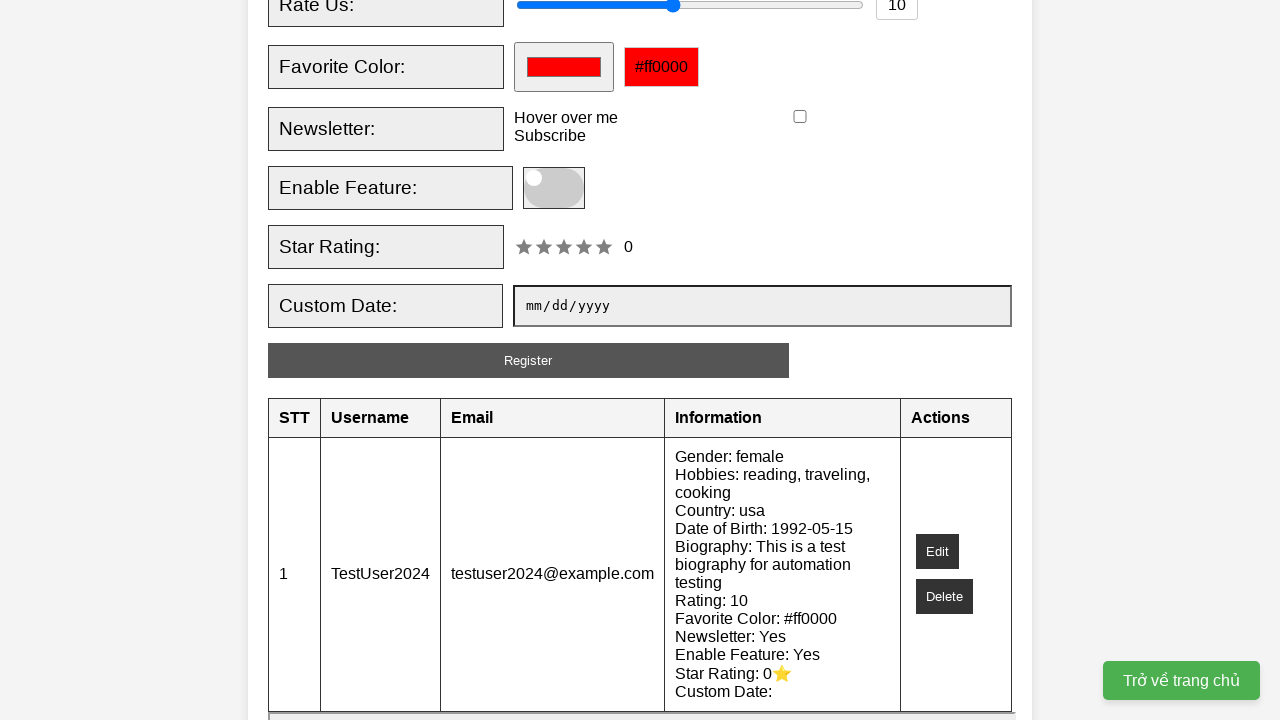

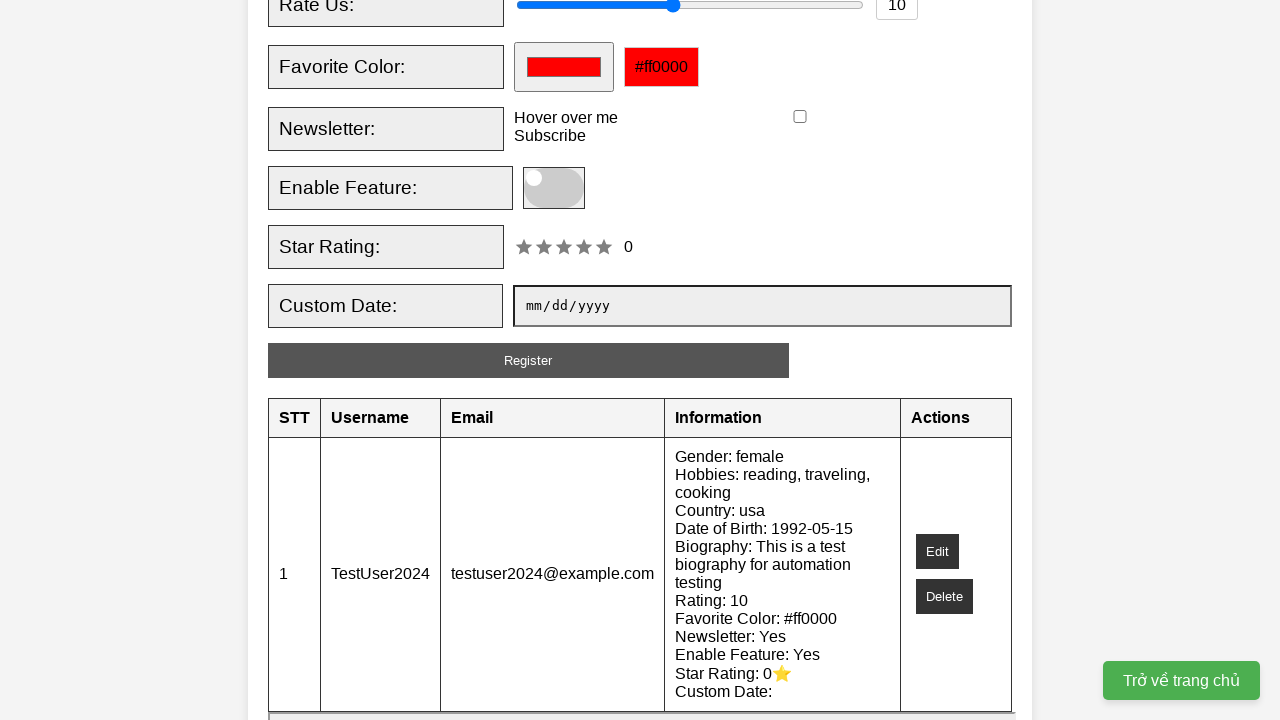